Tests dropdown/select functionality by selecting an option by its visible text and verifying the selection was made correctly

Starting URL: https://bonigarcia.dev/selenium-webdriver-java/web-form.html

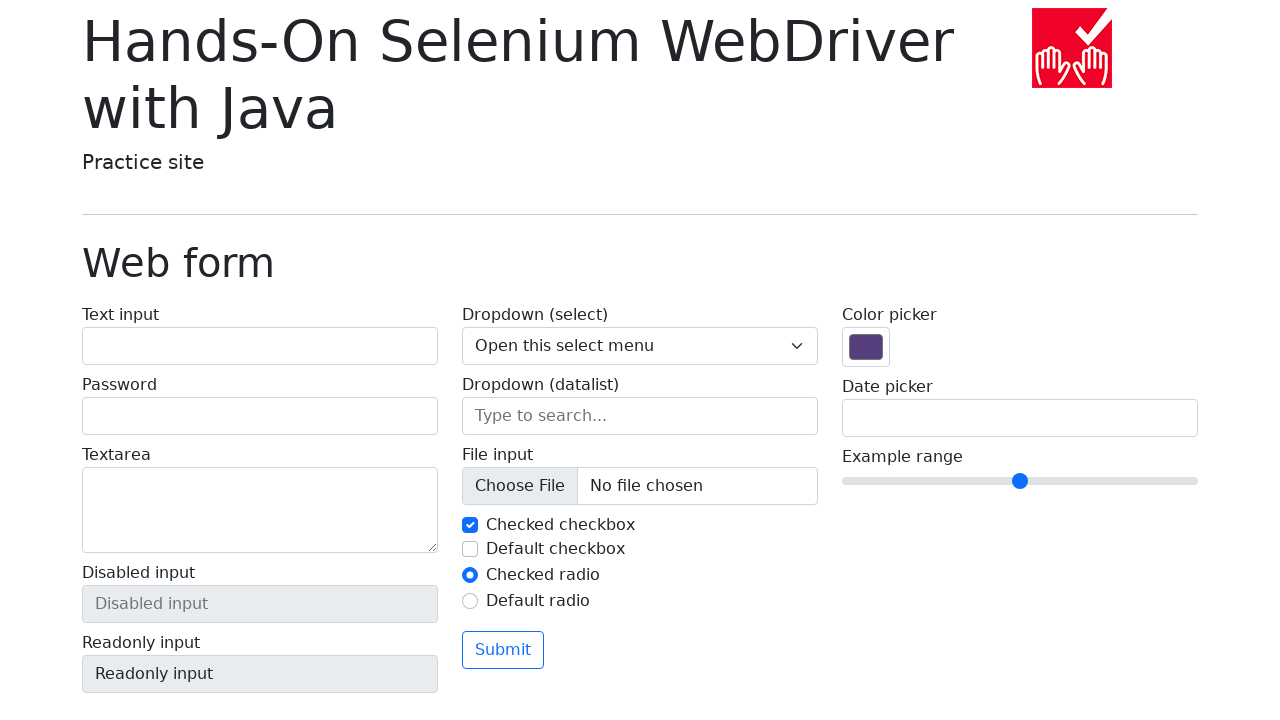

Navigated to web form page
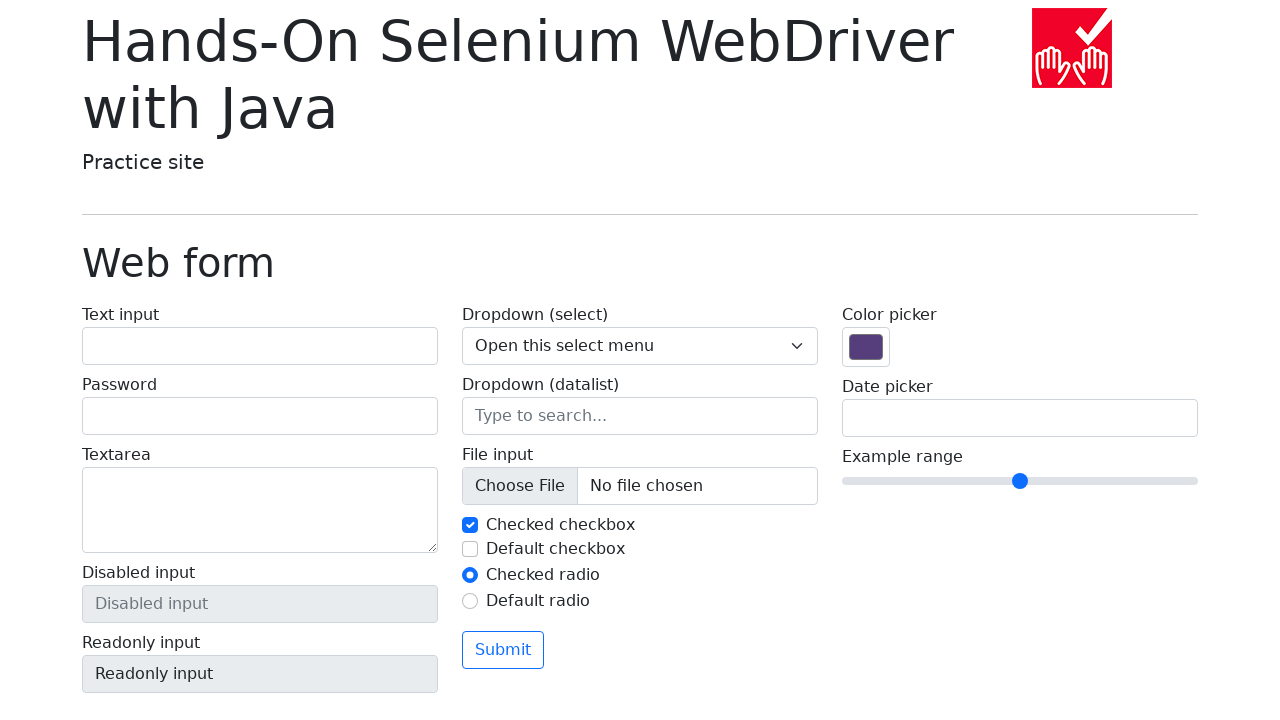

Selected 'Three' from the dropdown menu on select[name='my-select']
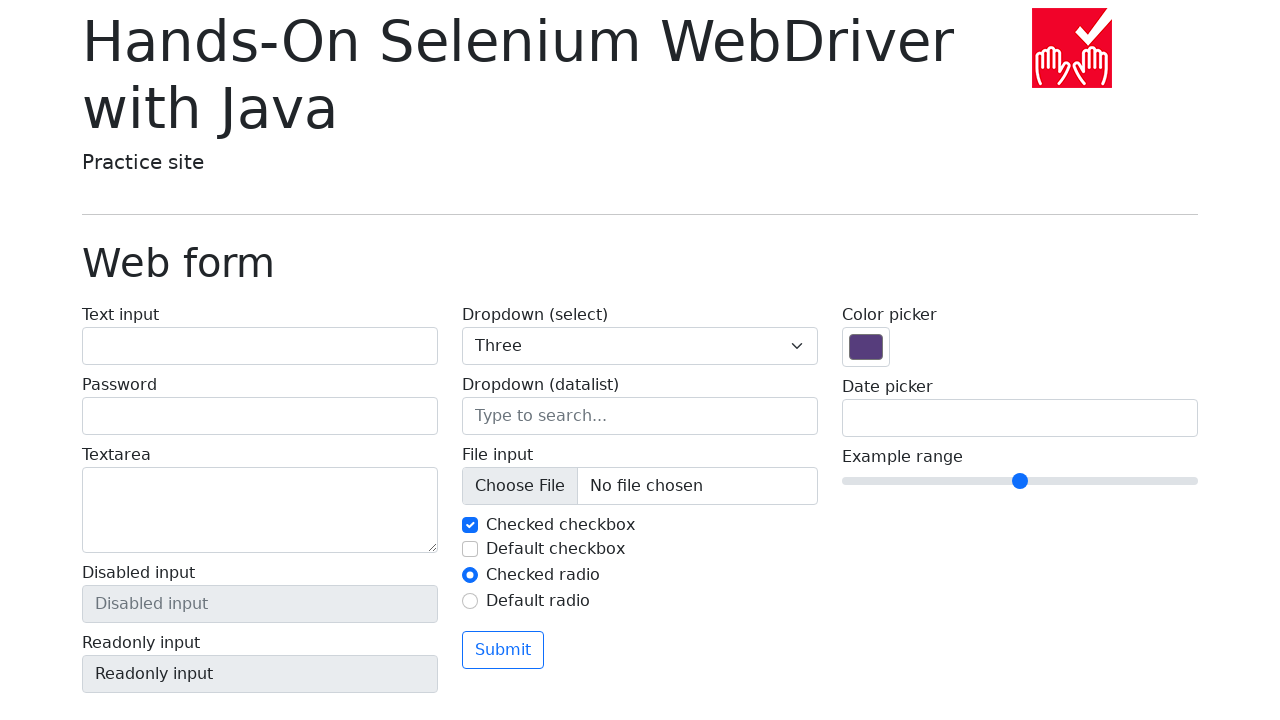

Retrieved the selected option value
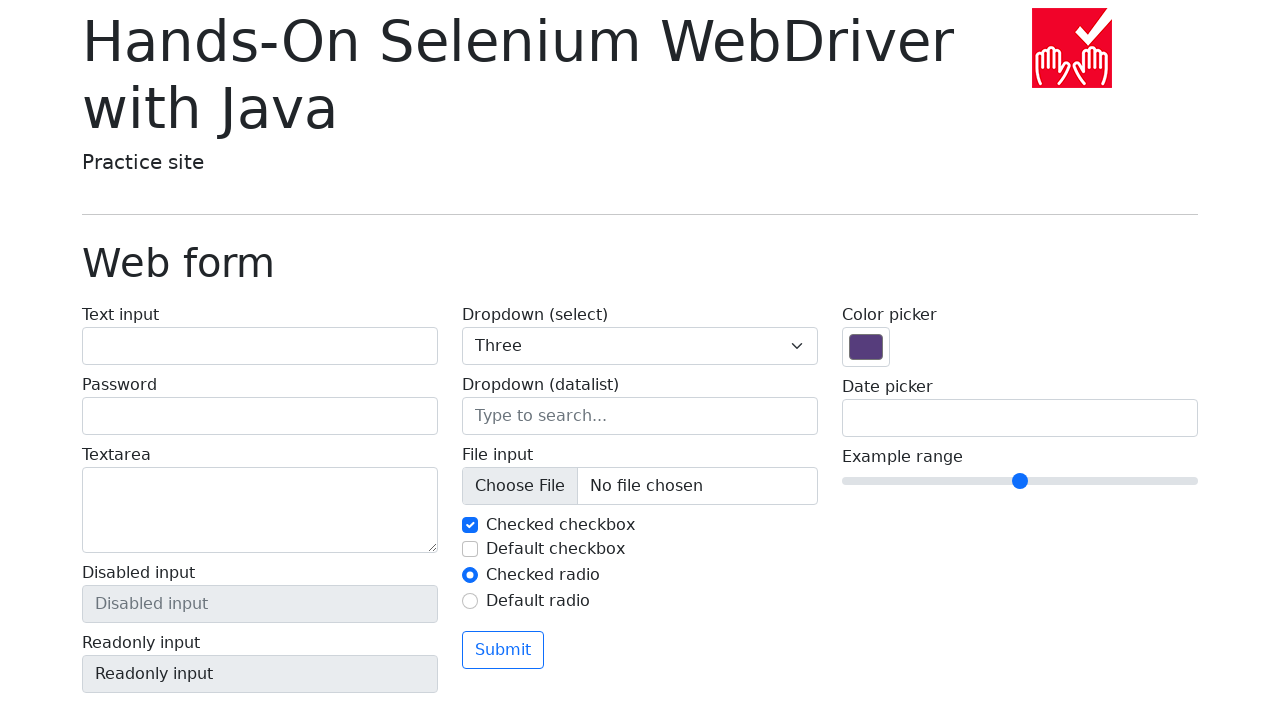

Verified that 'Three' is the selected option
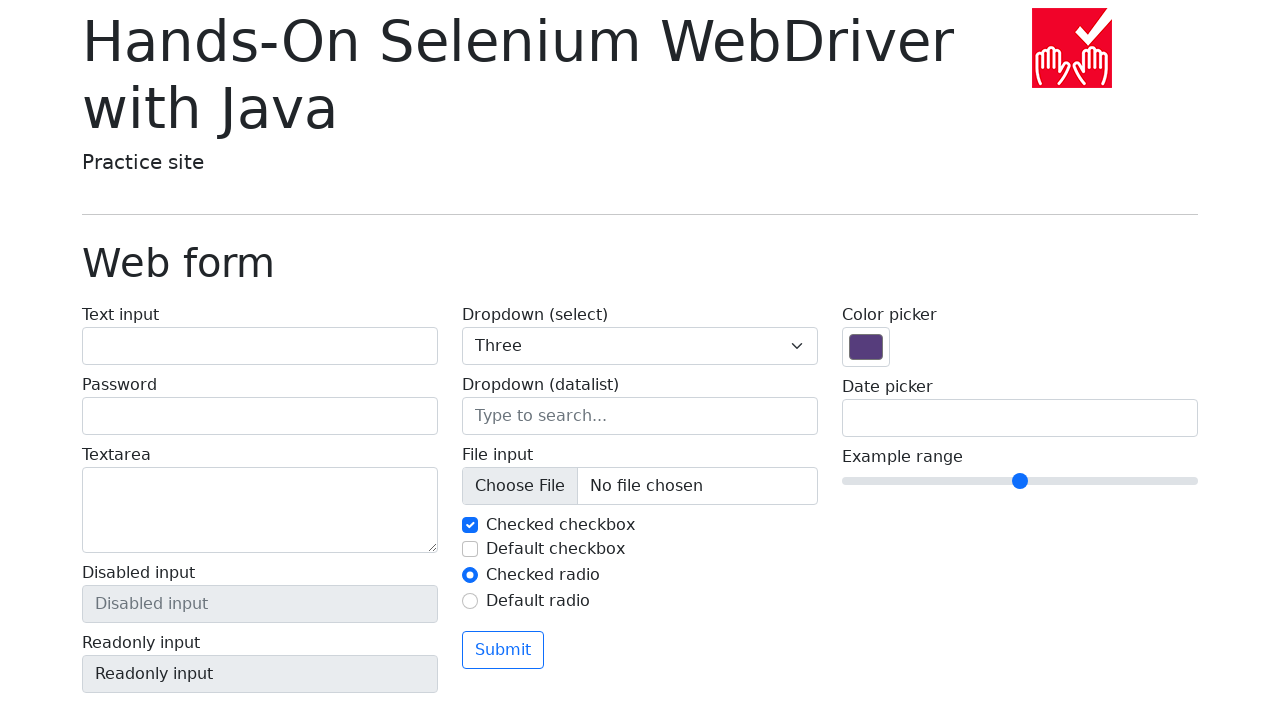

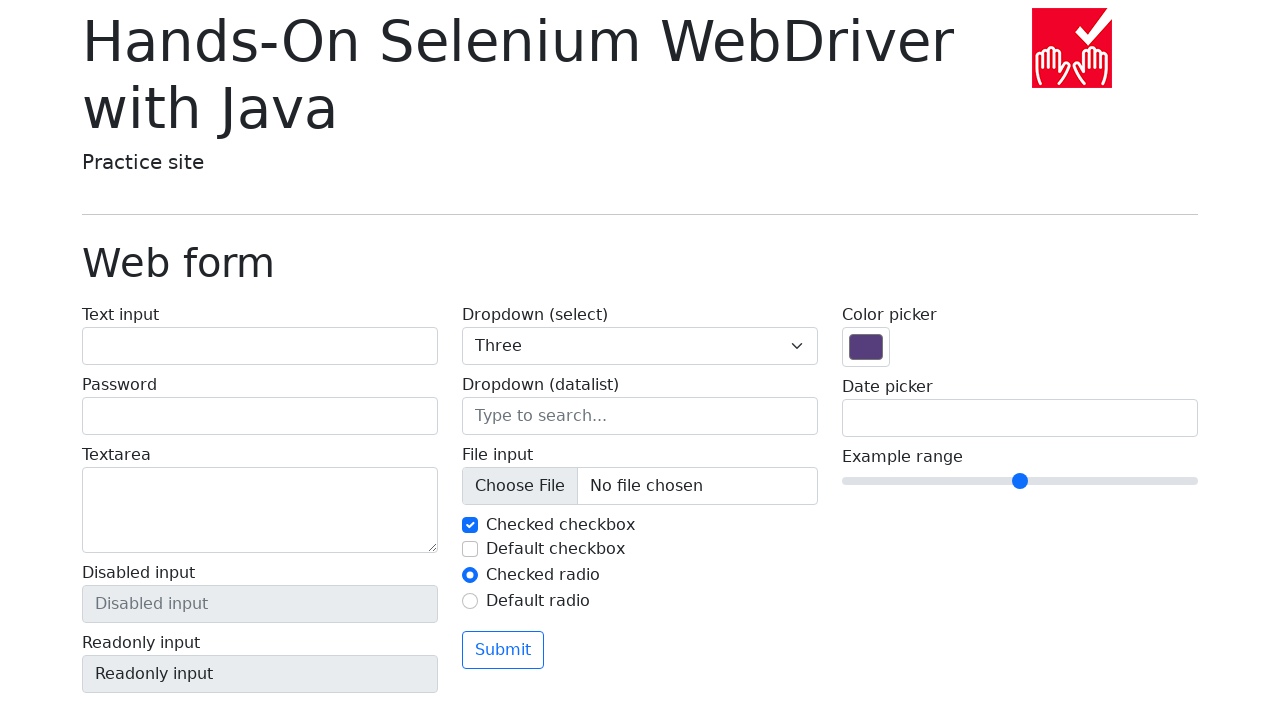